Tests HTML table interaction by locating table elements, counting rows and columns, reading cell values, and clicking a table header to trigger sorting functionality.

Starting URL: https://v1.training-support.net/selenium/tables

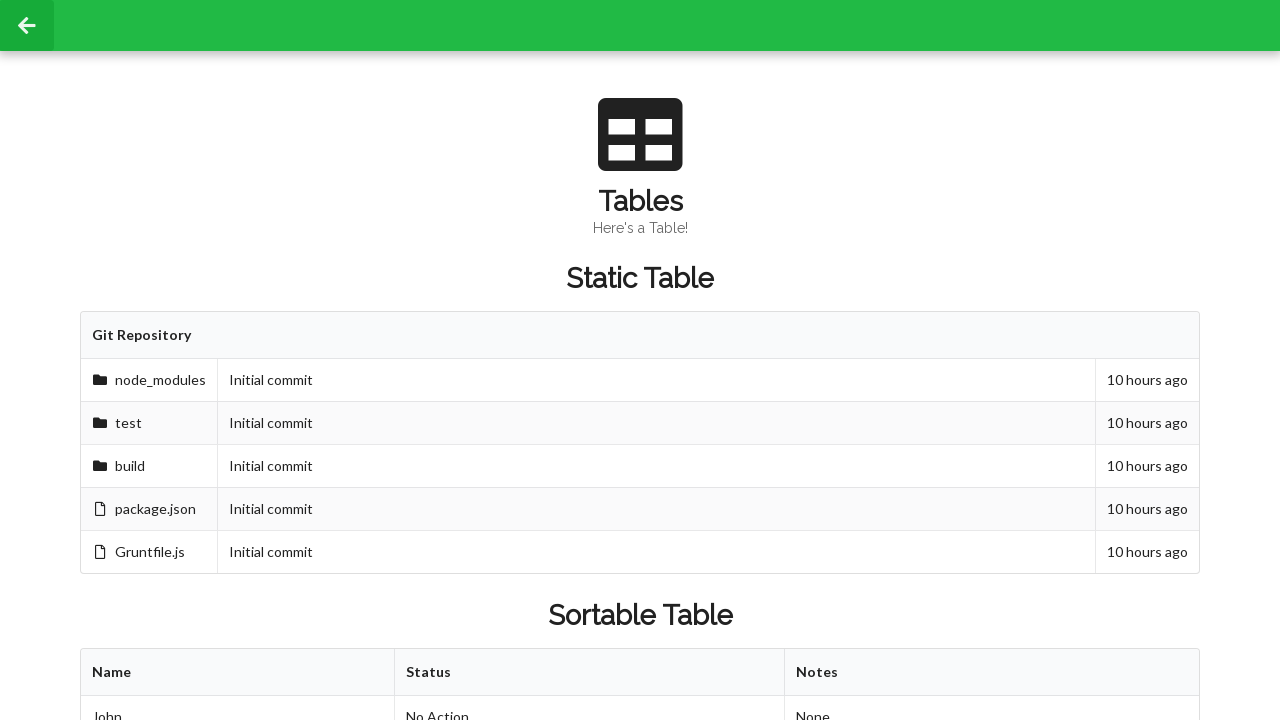

Waited for sortable table to be present
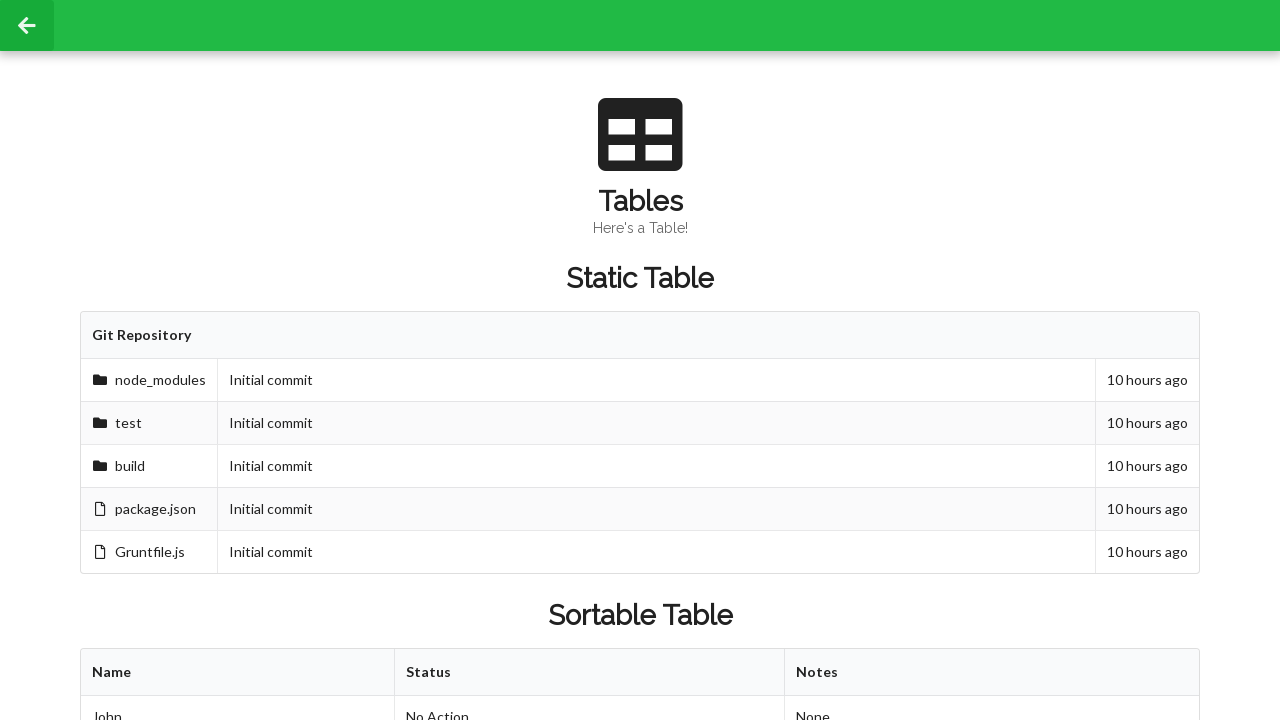

Located all table rows
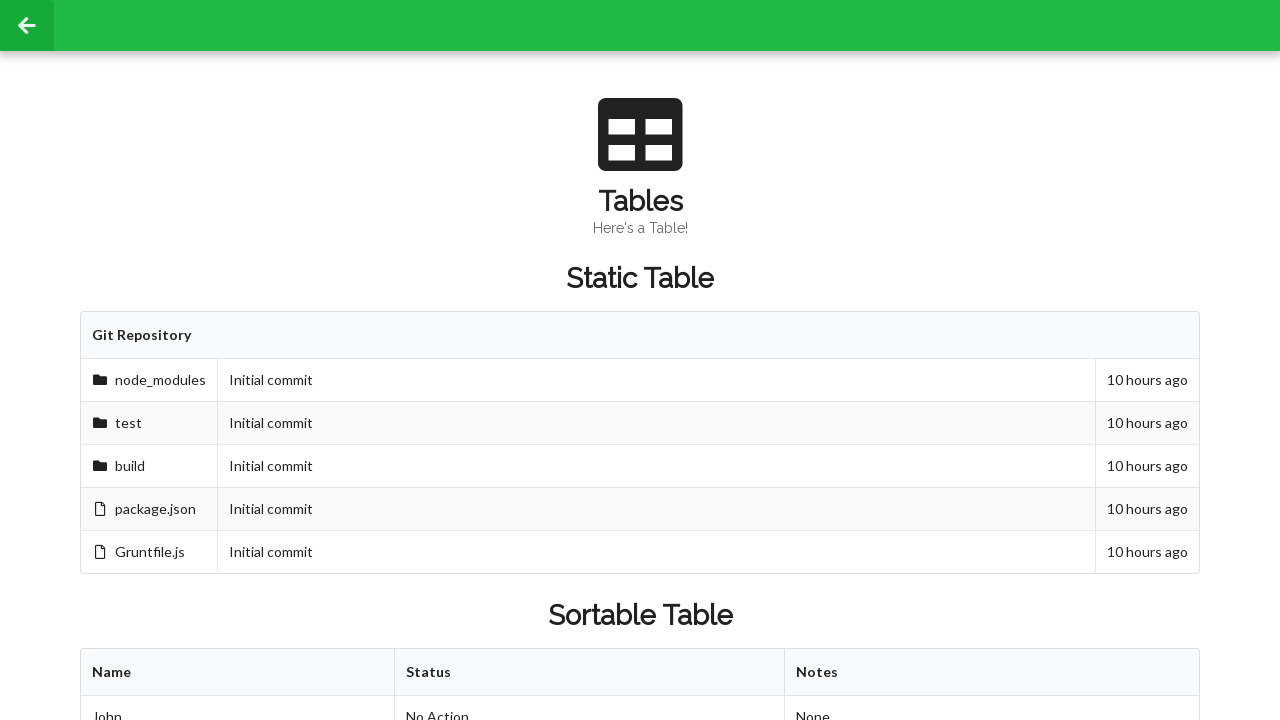

Located all columns in first row
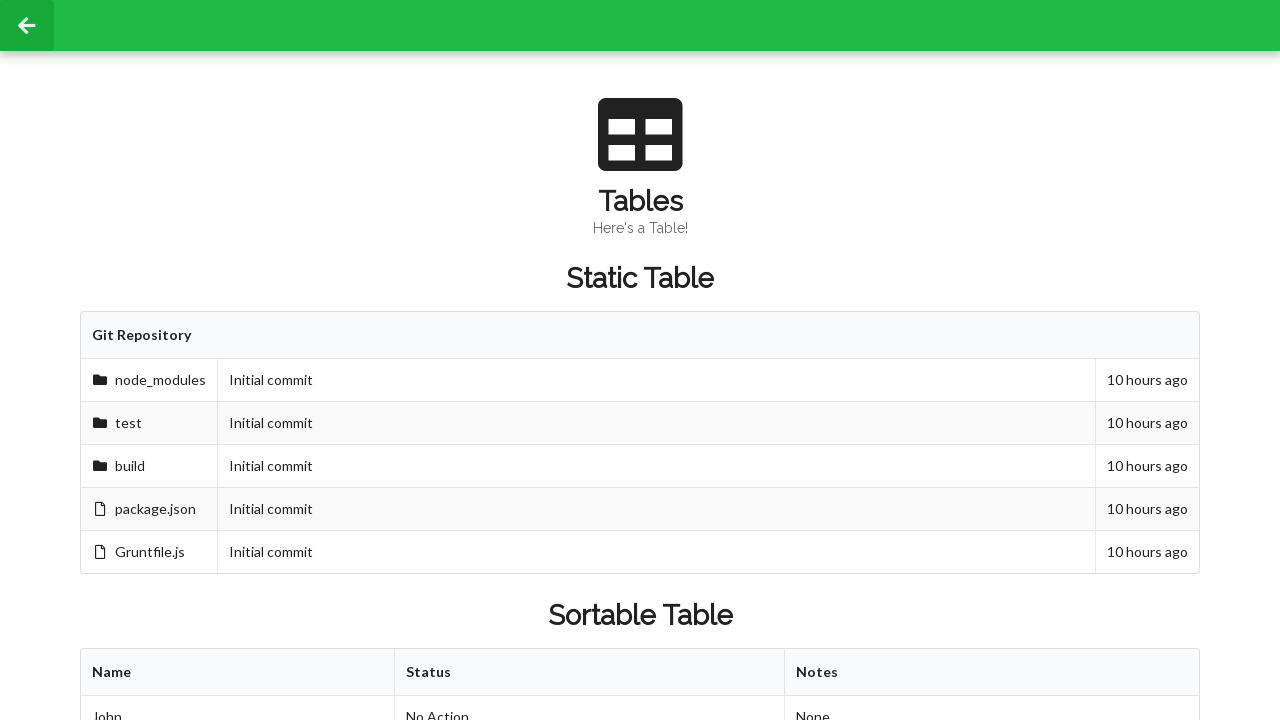

Read initial cell value from second row, second column: 'Approved'
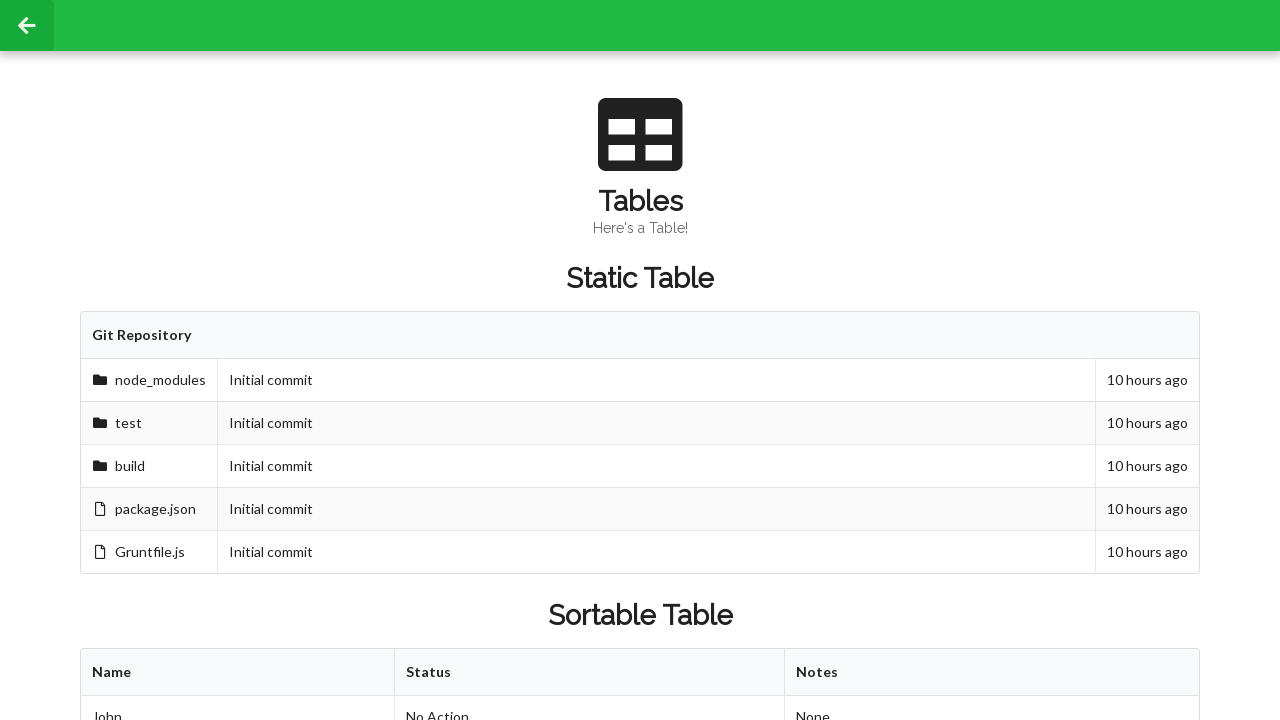

Clicked first column header to trigger table sorting at (238, 673) on xpath=//table[@id='sortableTable']/thead/tr/th[1]
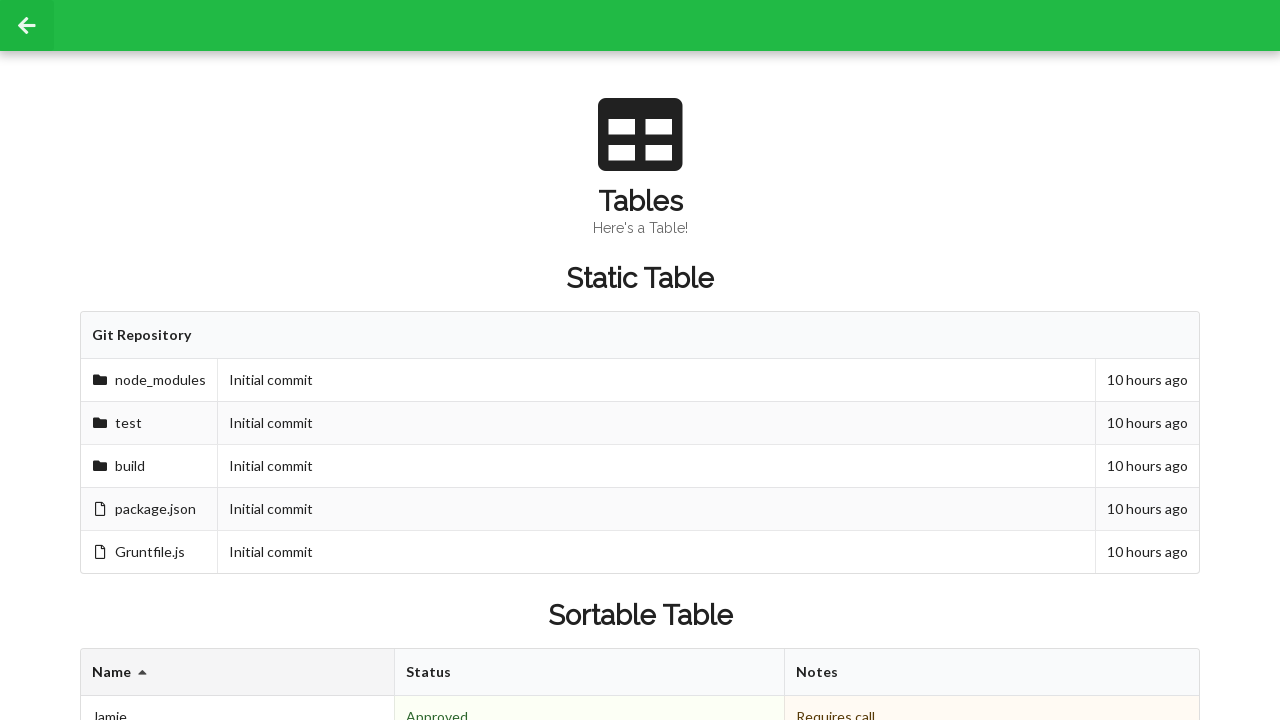

Waited for table to update after sorting
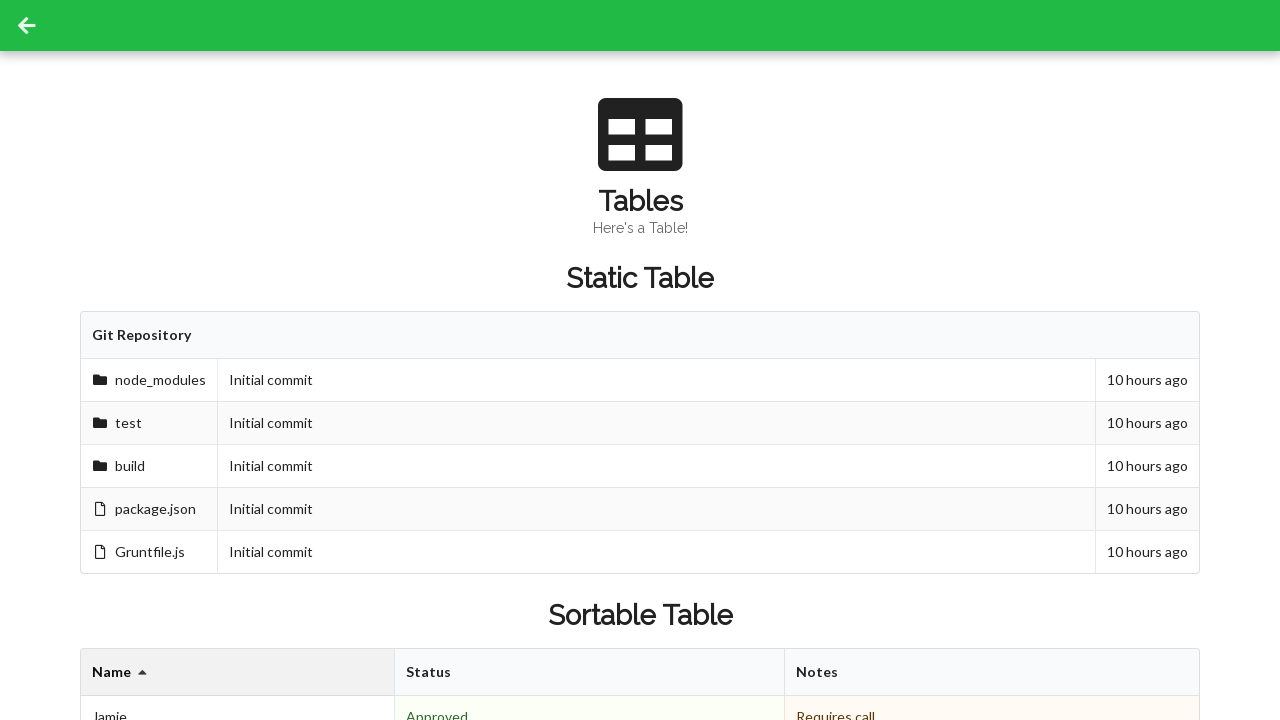

Read cell value after sorting: 'Denied'
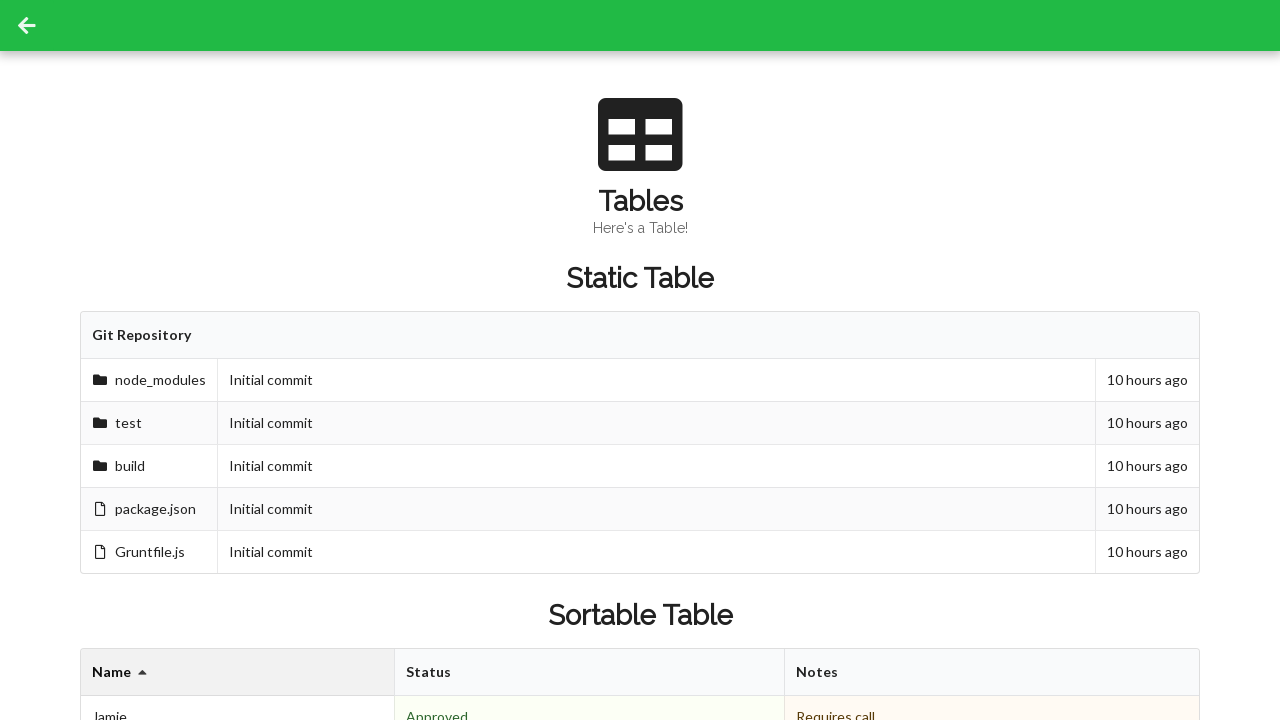

Verified table footer elements are present
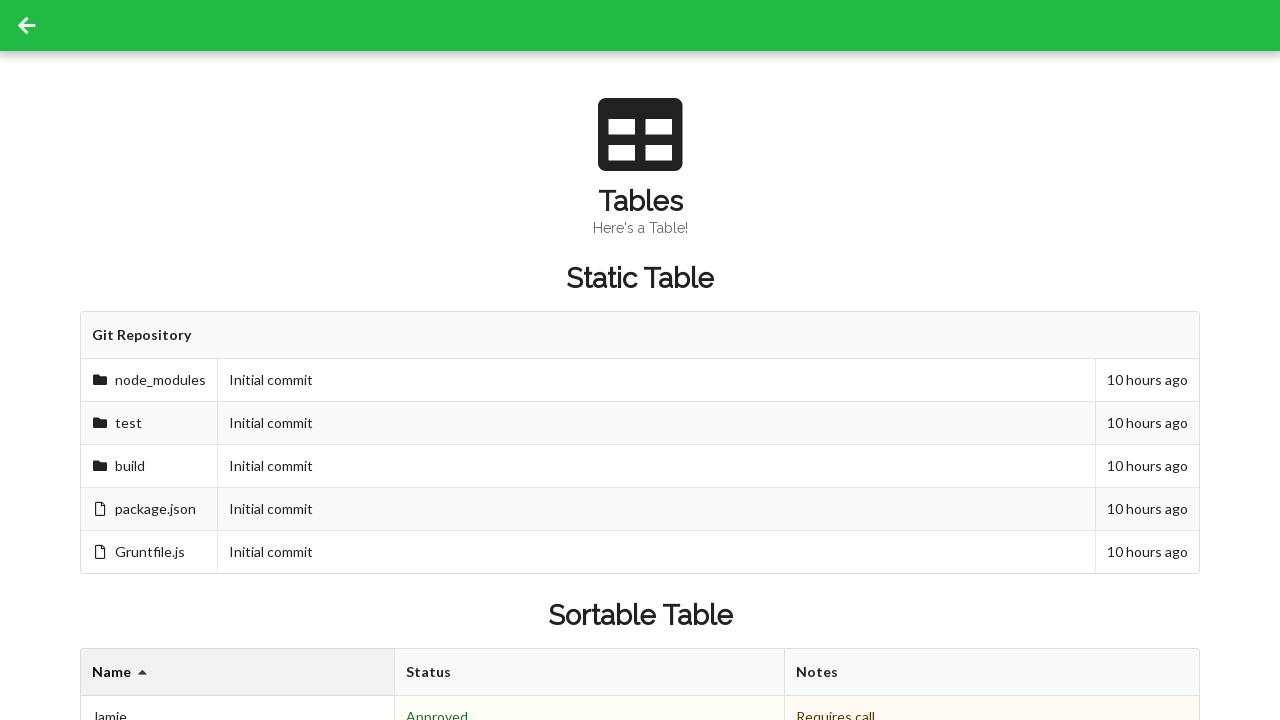

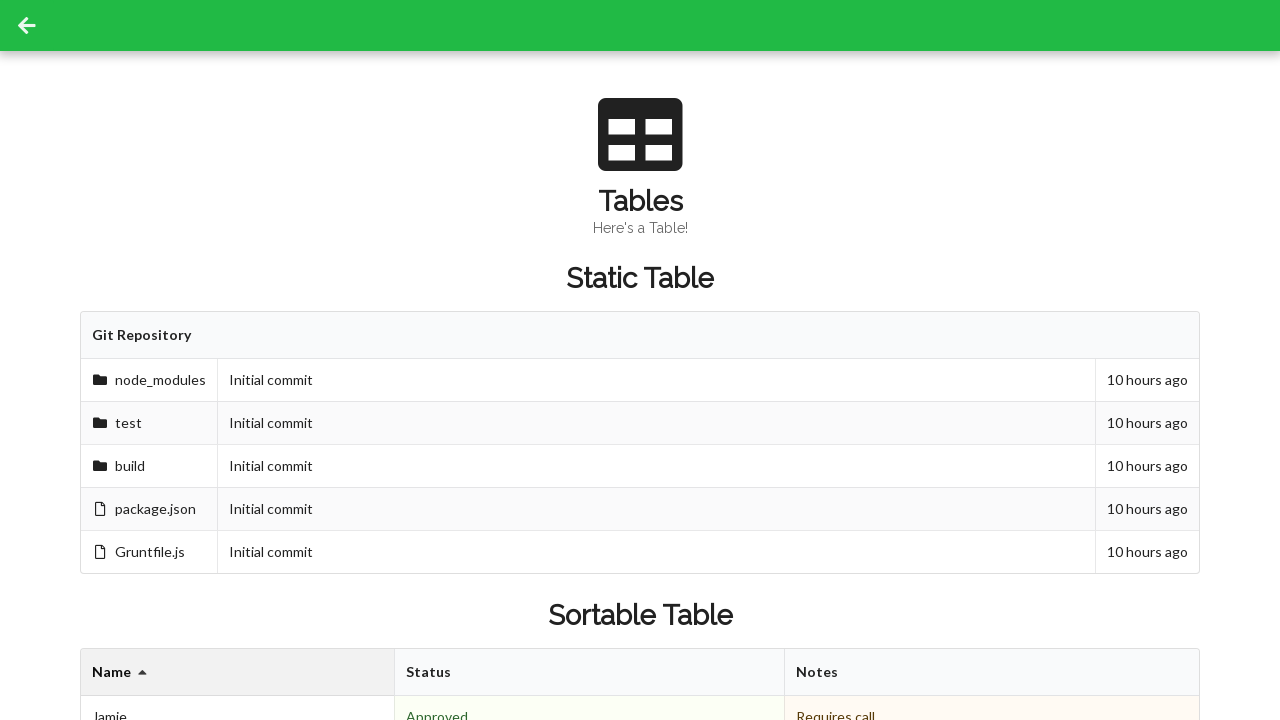